Tests double-click functionality on a button and verifies that the confirmation message "You have done a double click" is displayed

Starting URL: https://demoqa.com/buttons

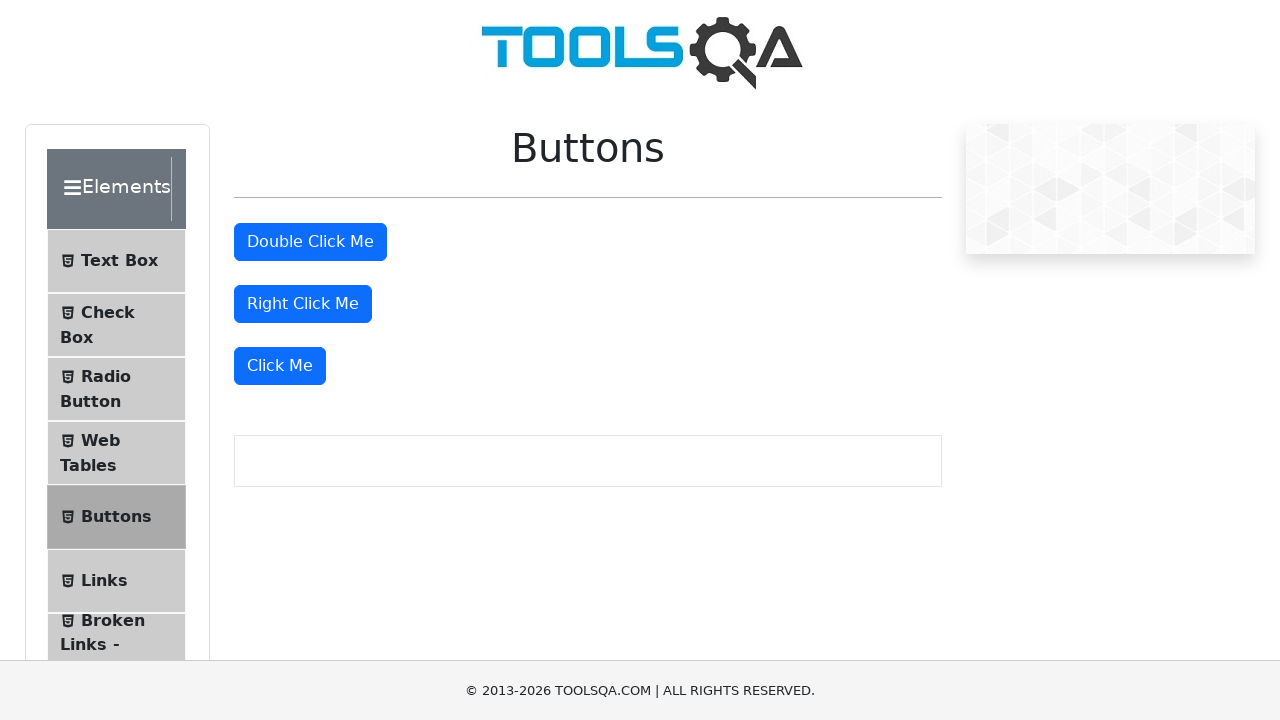

Double-clicked the 'Double Click Me' button at (310, 242) on internal:text="Double Click Me"i
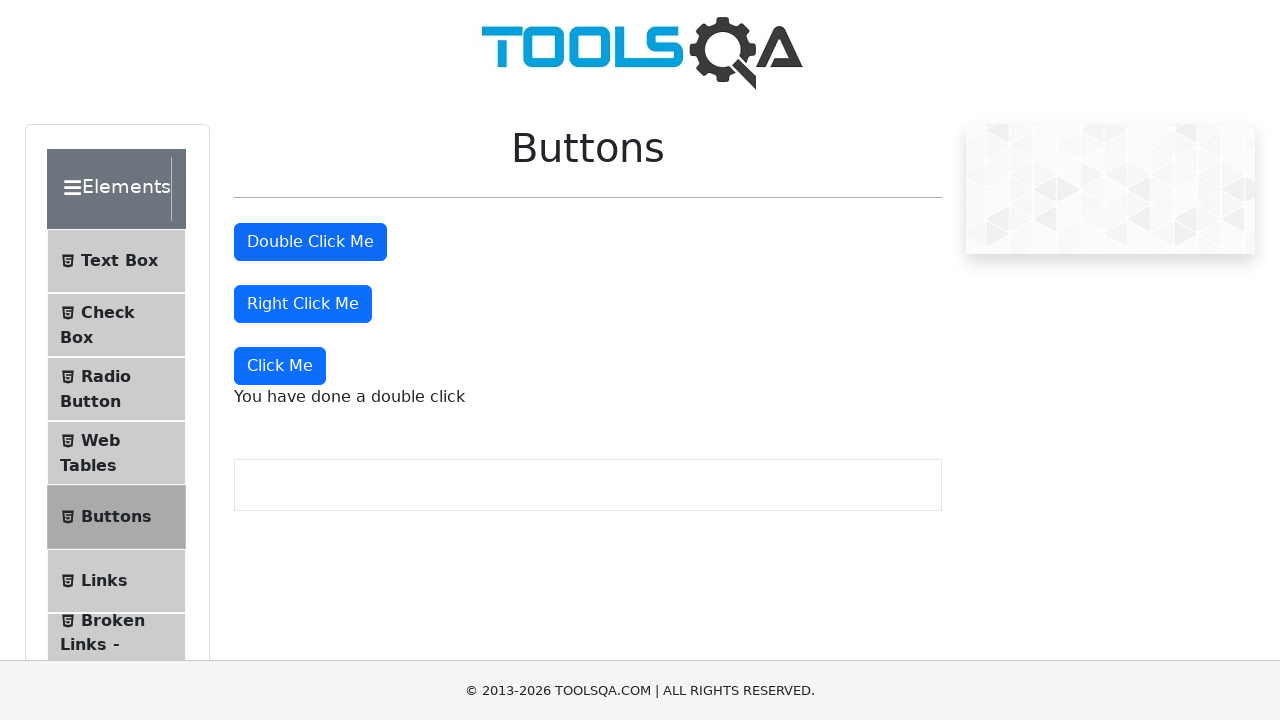

Confirmed that 'You have done a double click' message appeared
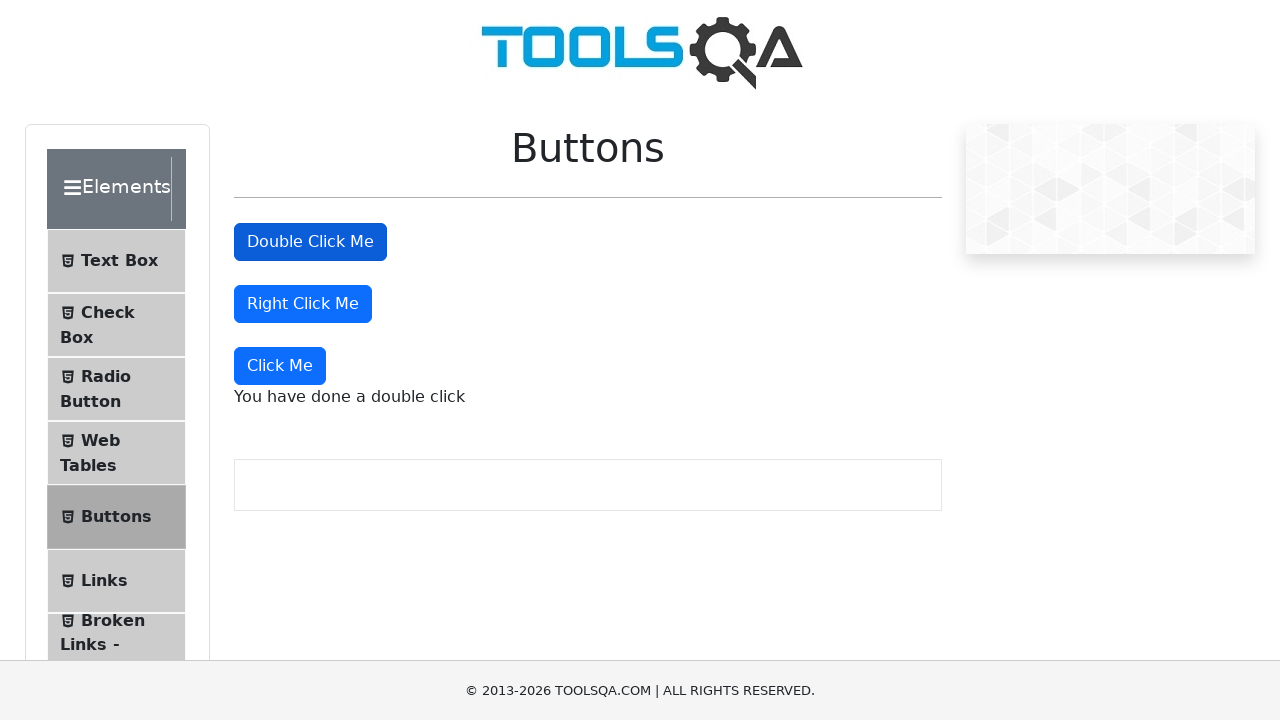

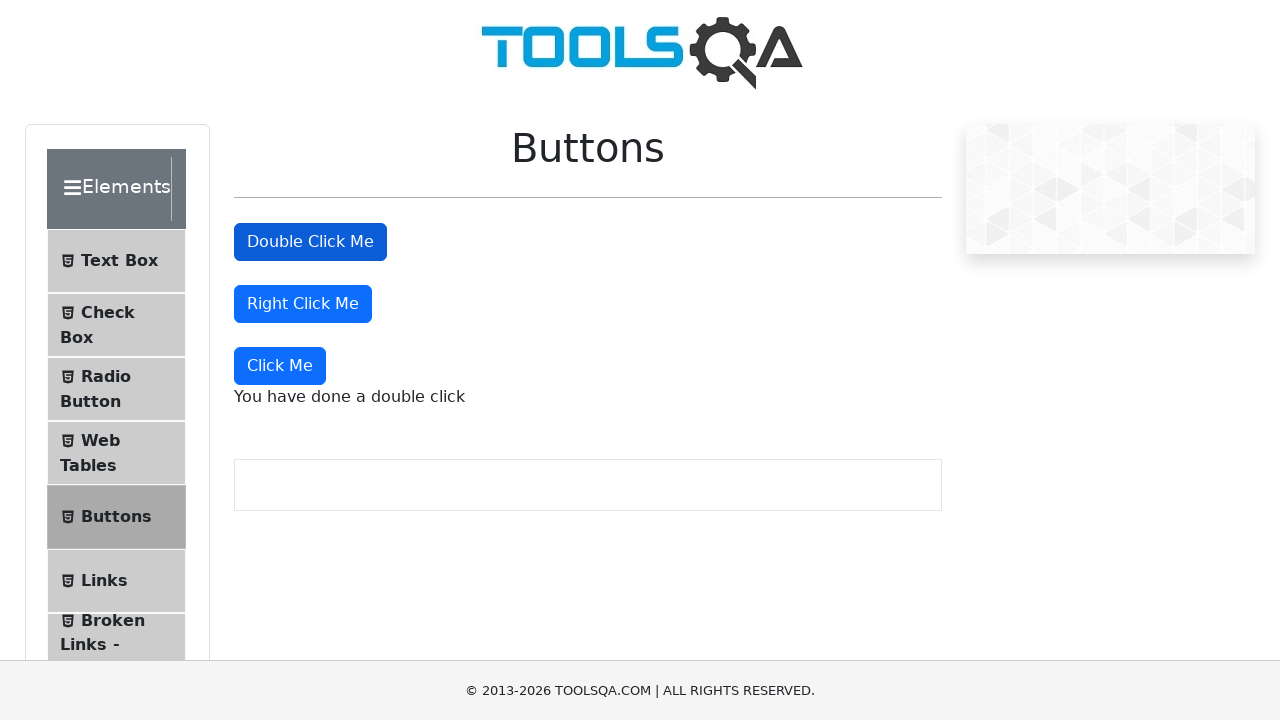